Validates that the LinkedIn link points to the correct URL

Starting URL: https://jaredwebber.dev

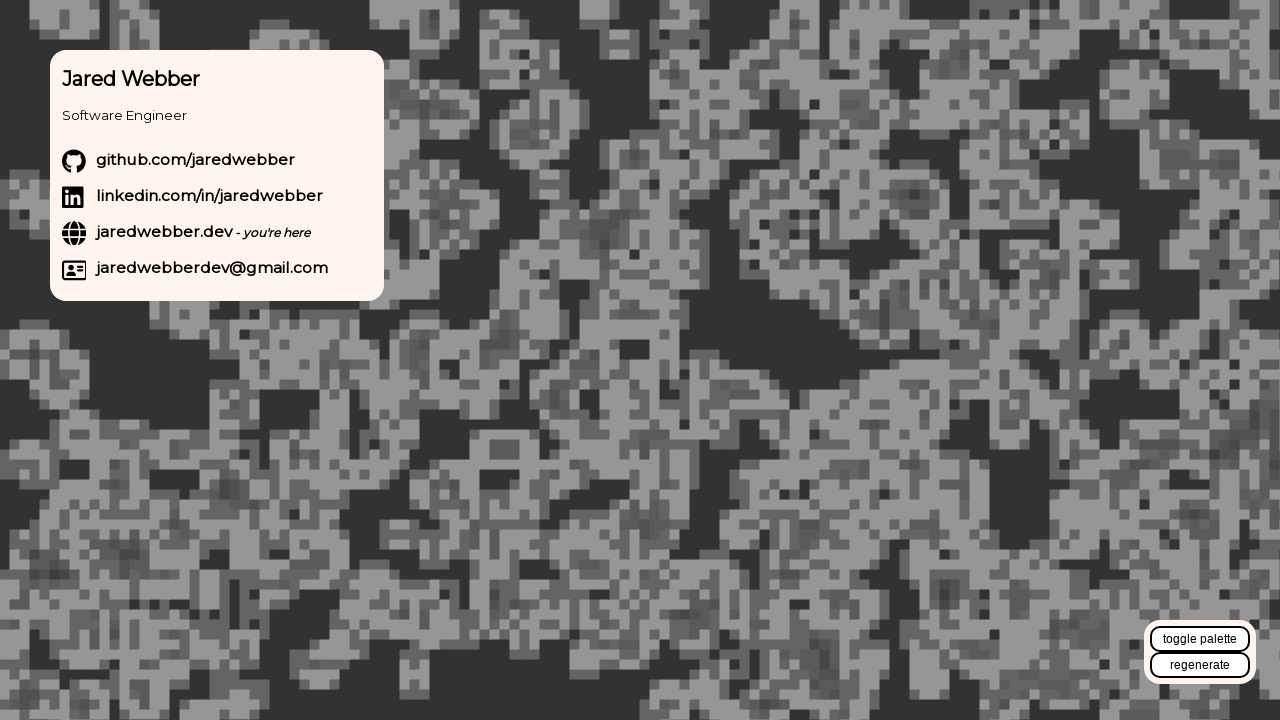

Located LinkedIn link element
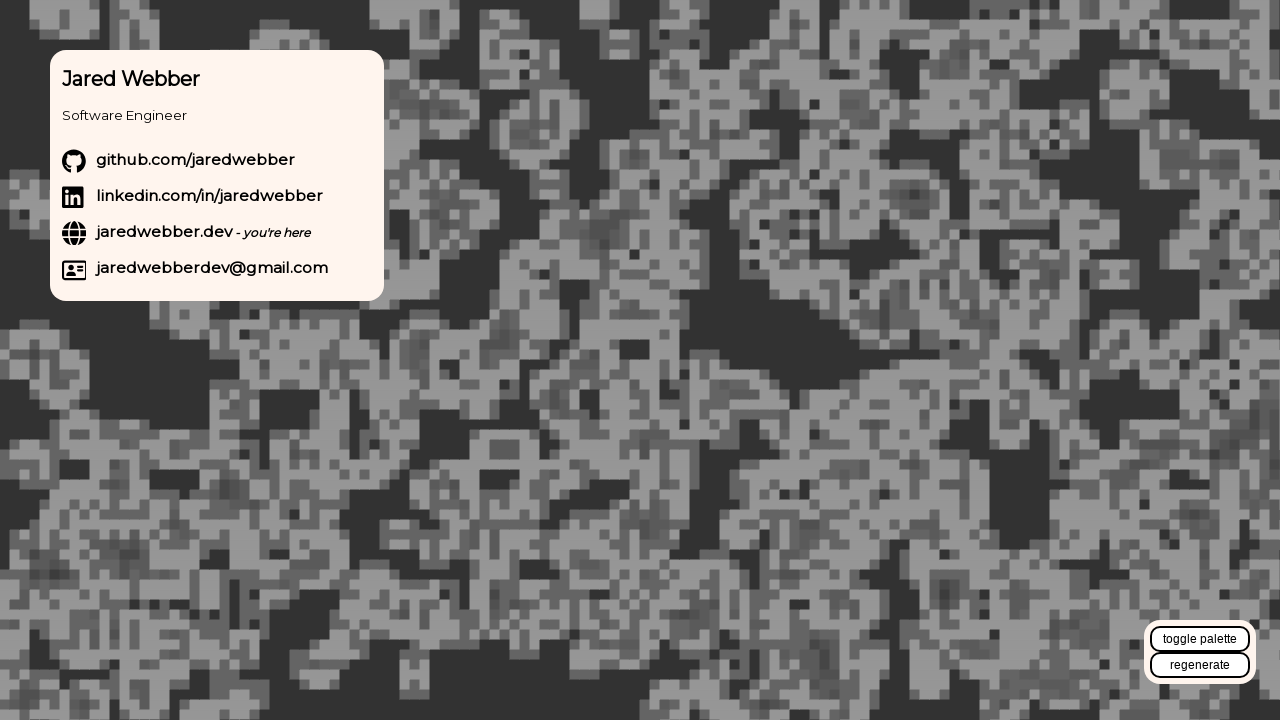

Validated LinkedIn link points to correct URL
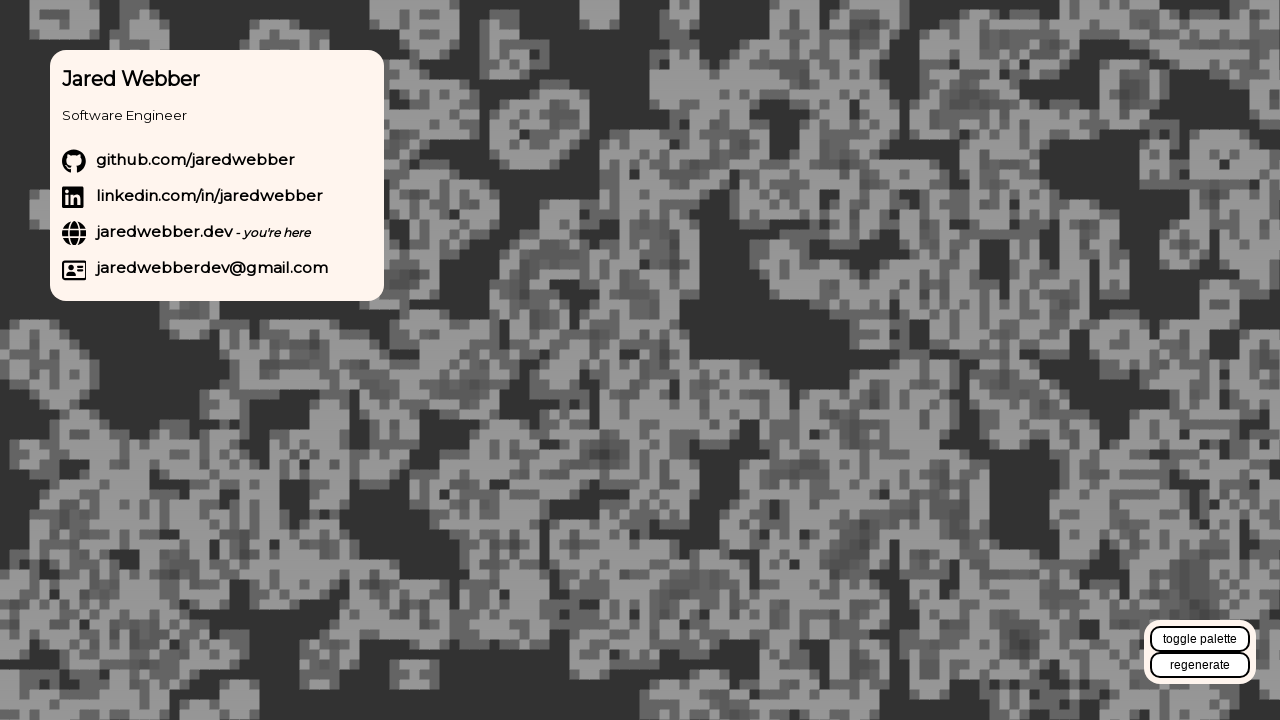

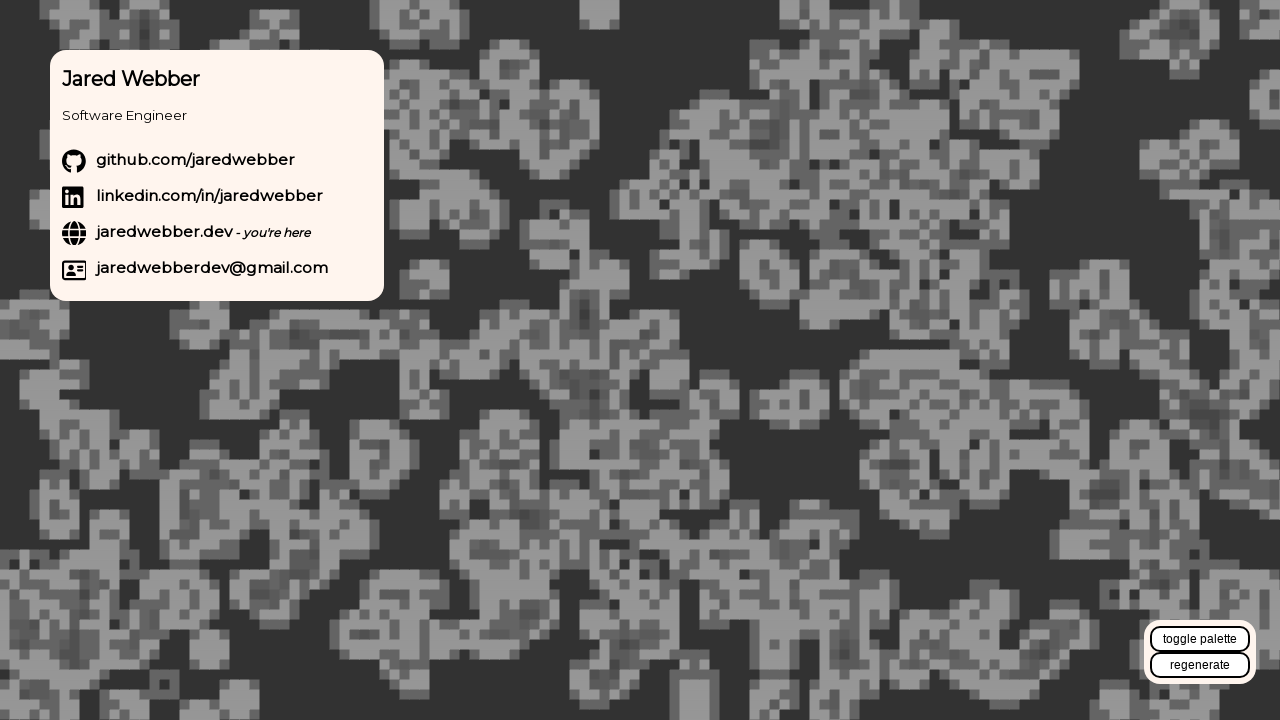